Tests basic form interactions by clicking a button, filling a username textbox, and checking a checkbox using getByRole locators

Starting URL: https://testautomationpractice.blogspot.com/p/playwrightpractice.html

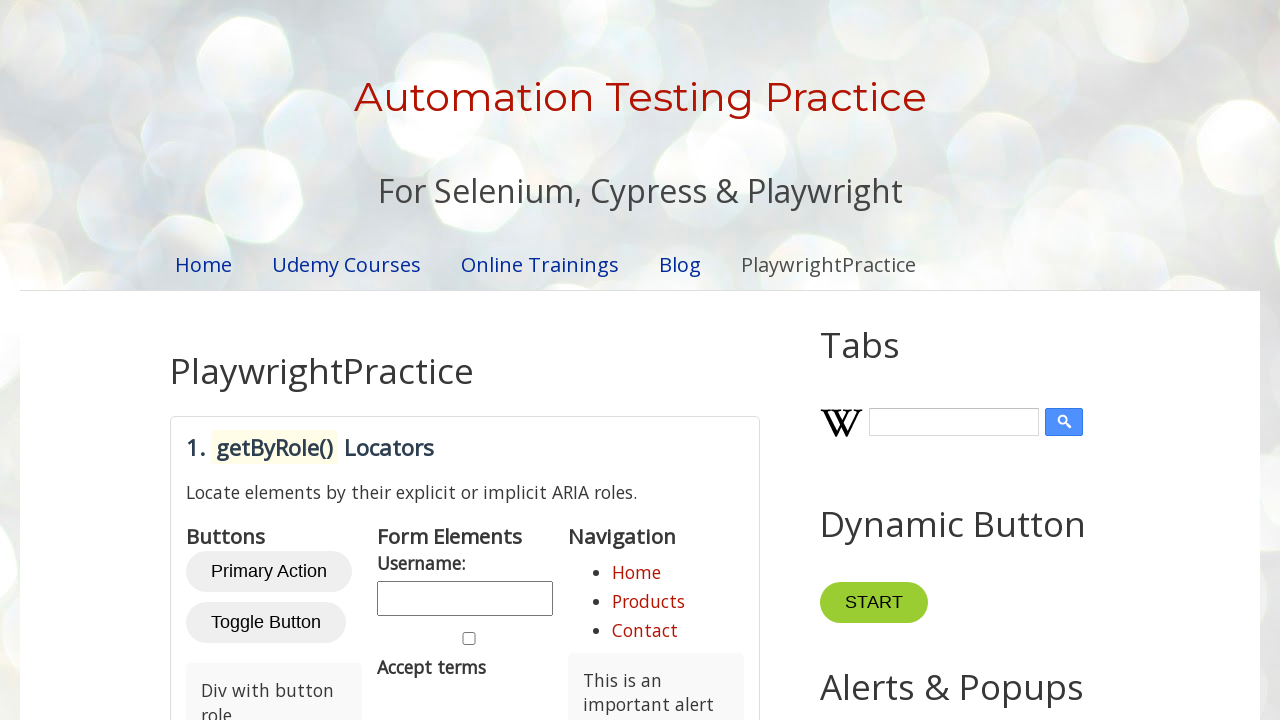

Clicked Primary Action button at (269, 572) on internal:role=button[name="Primary Action"i]
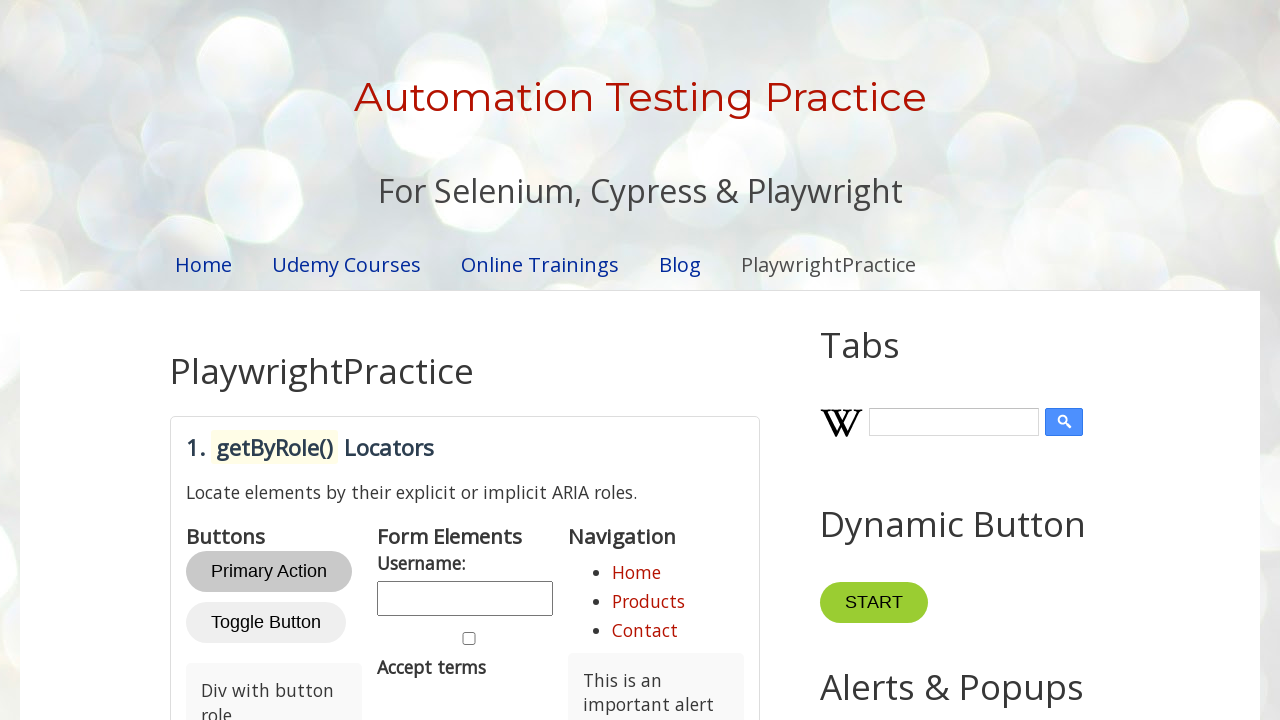

Filled username textbox with 'testuser' on internal:role=textbox[name="username"i]
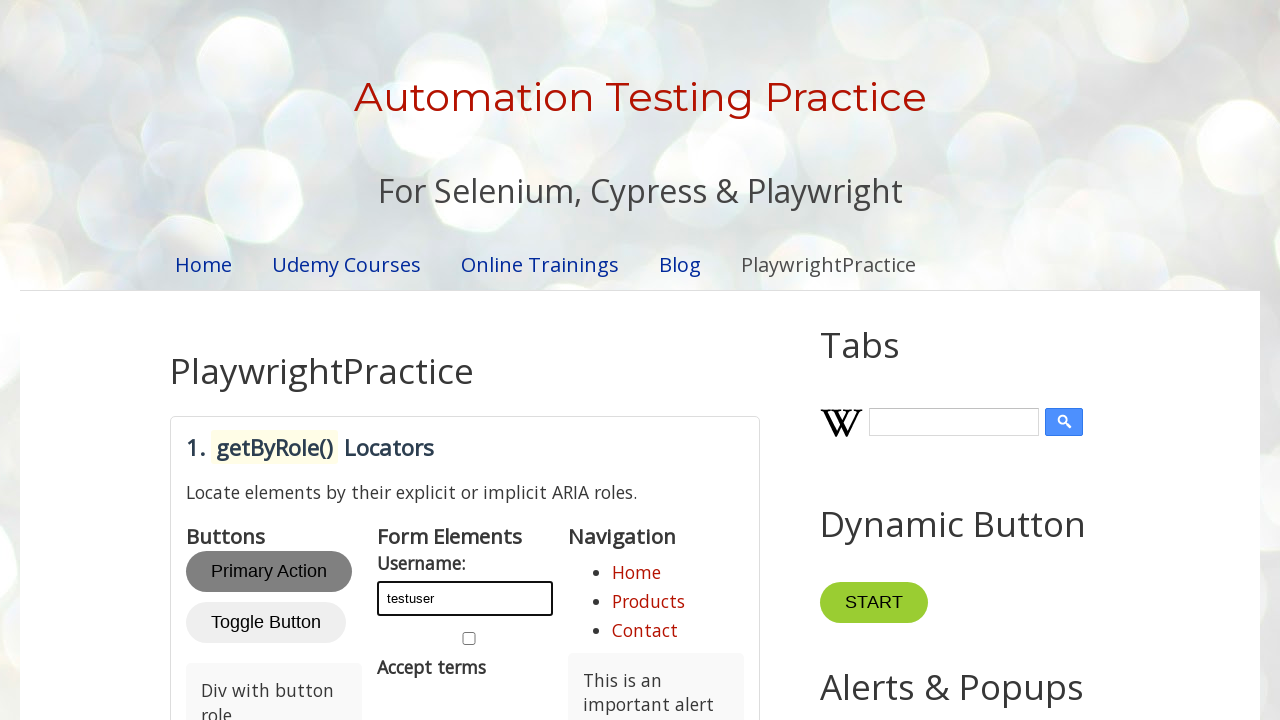

Checked Accept terms checkbox at (469, 638) on internal:role=checkbox[name="Accept terms"i]
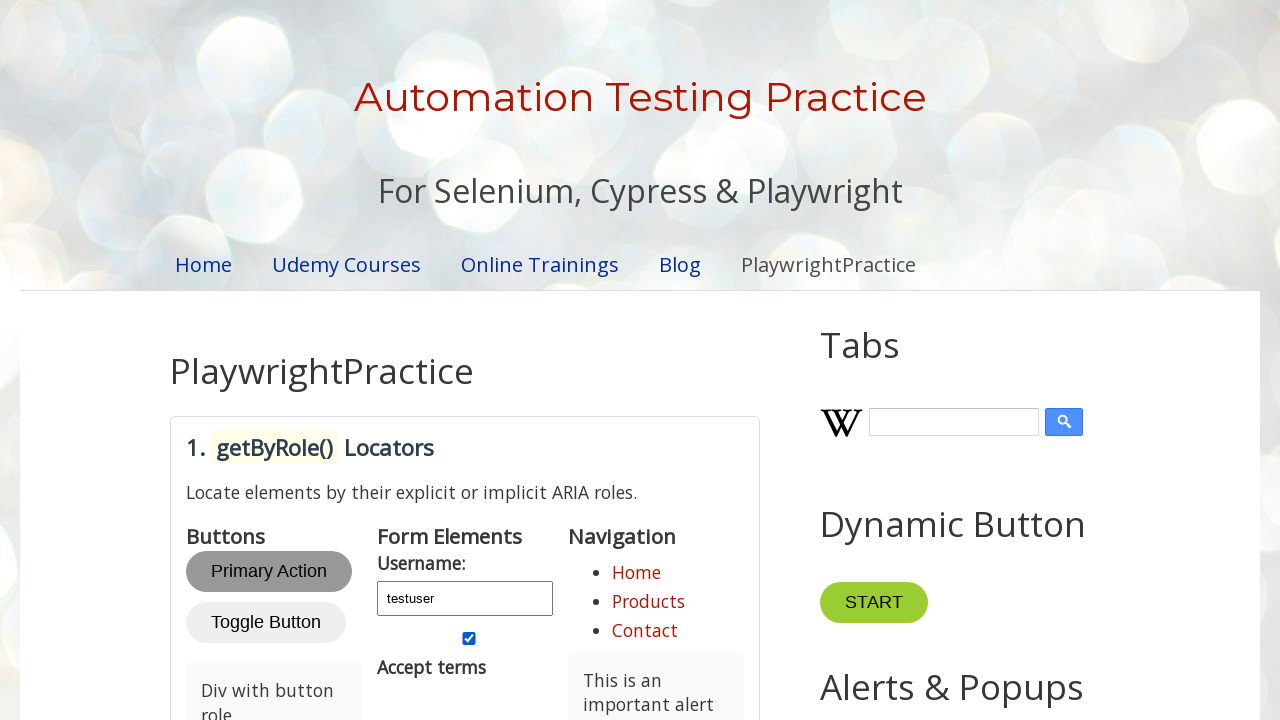

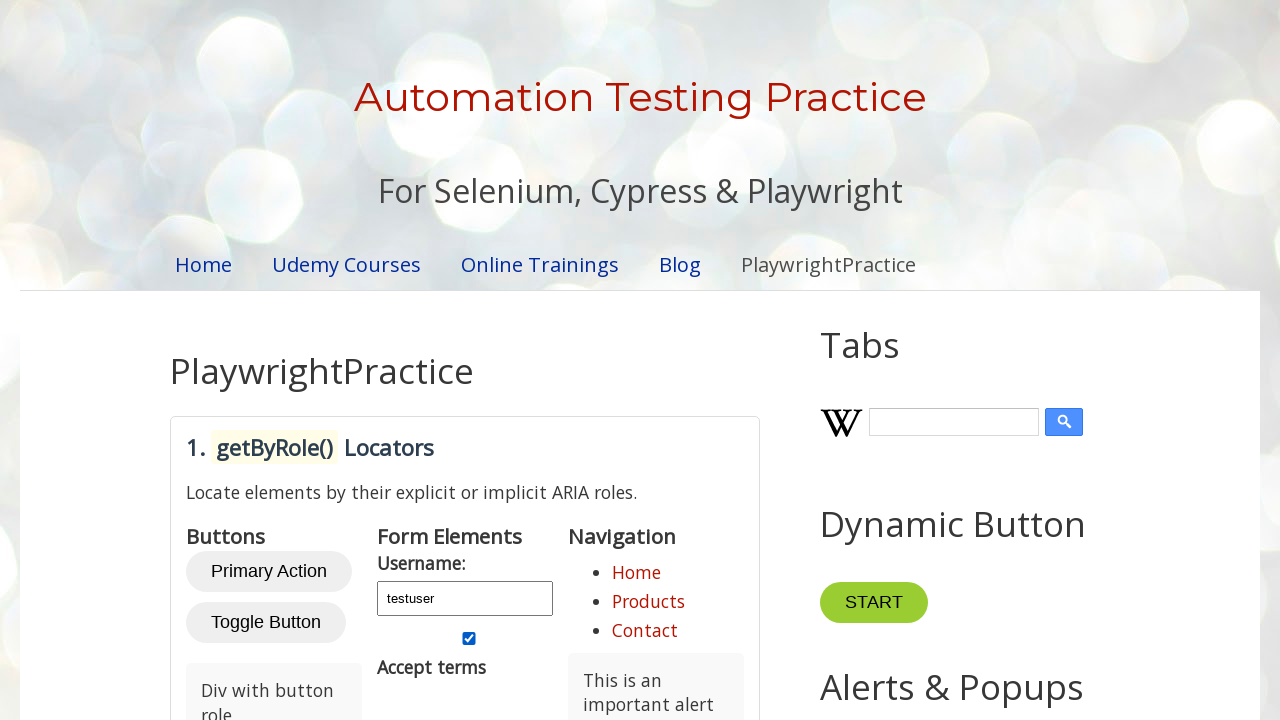